Tests drag and drop with offset positioning on a draggable list example

Starting URL: https://david-desmaisons.github.io/draggable-example/

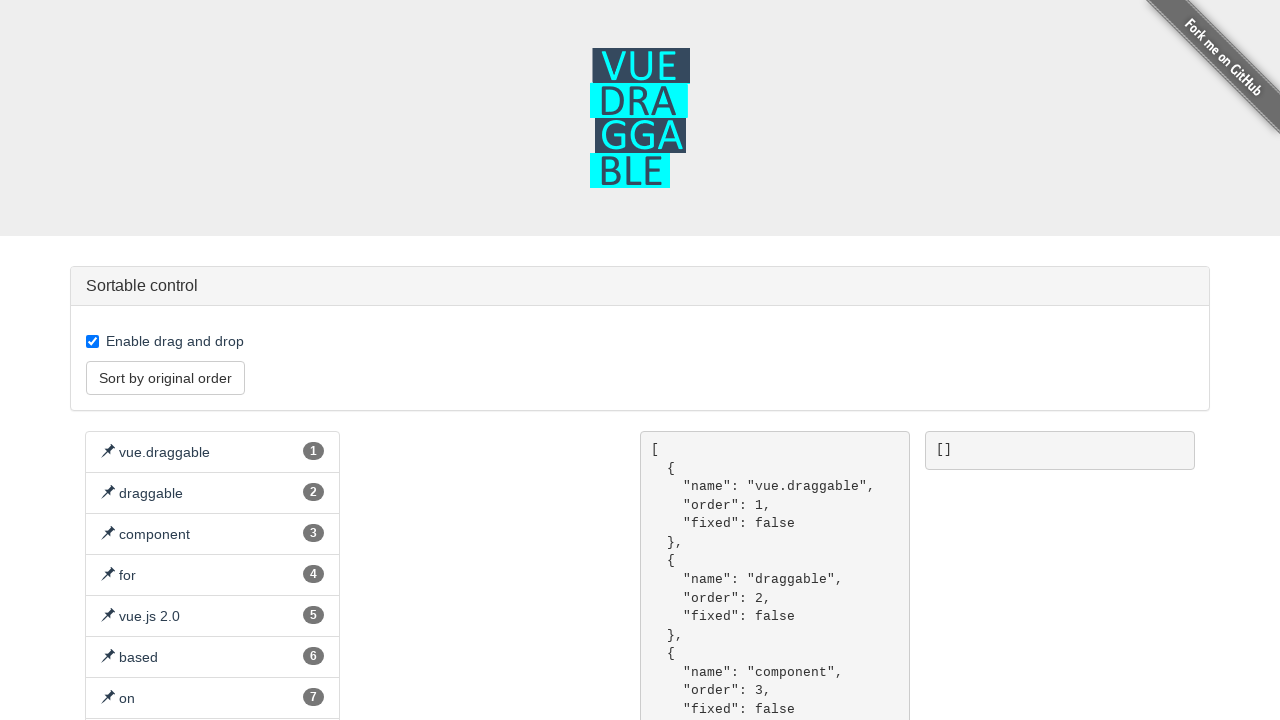

Waited for first list item to load
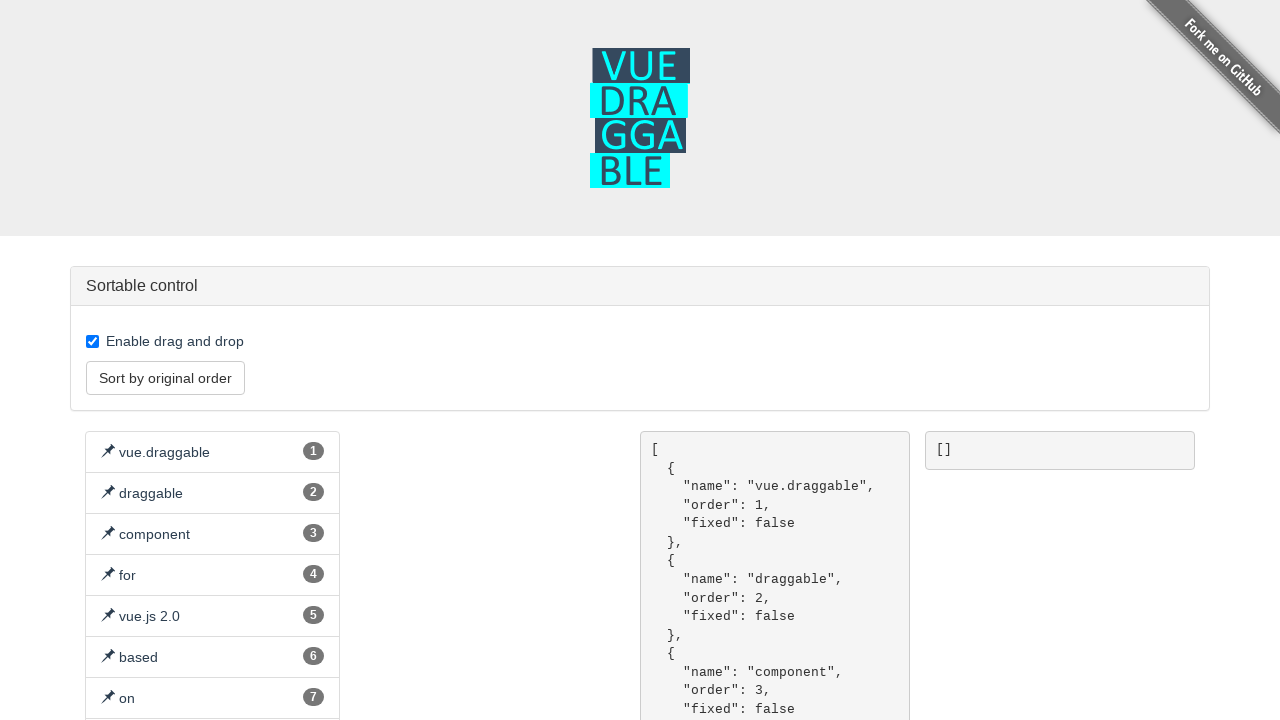

Located first draggable list item
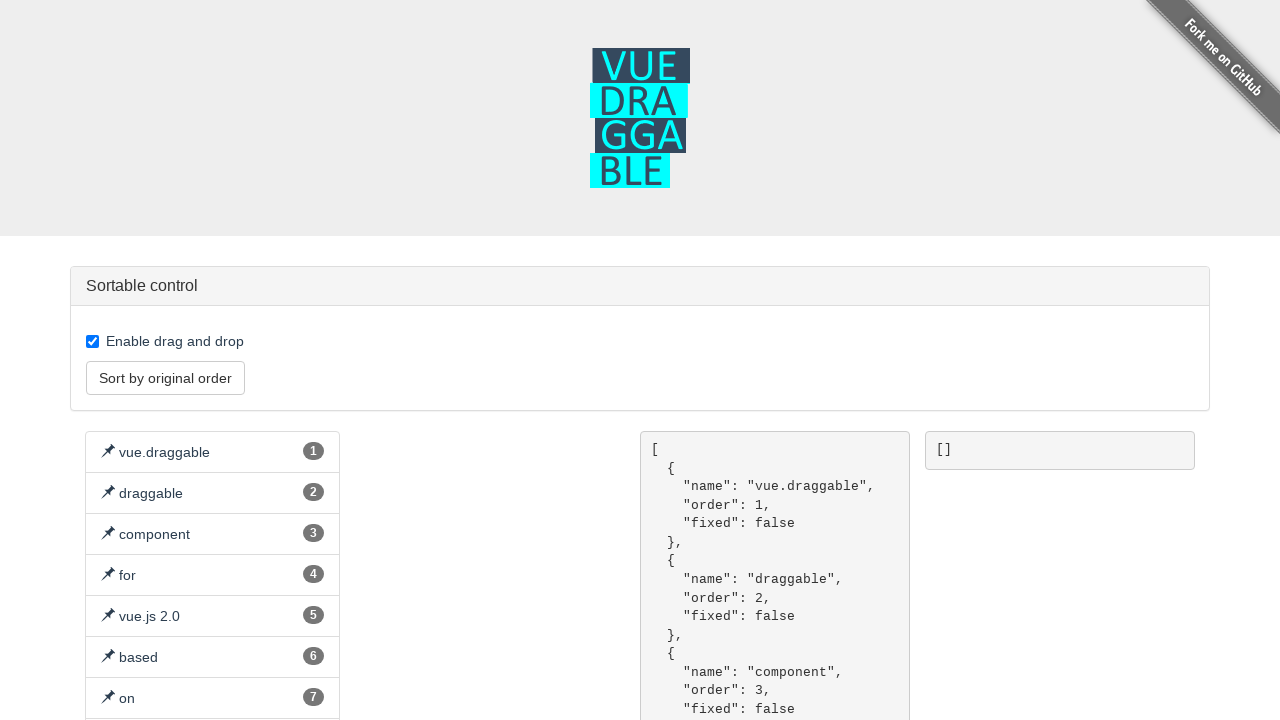

Located second list item as drop target
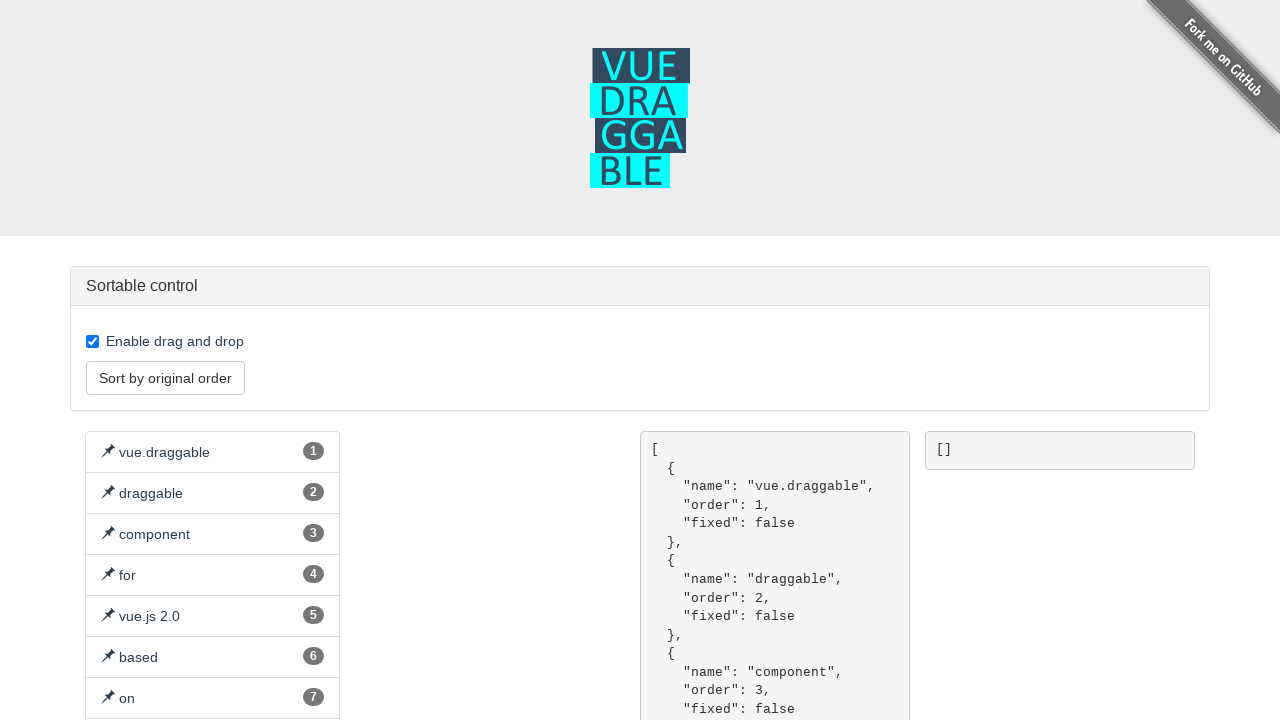

Performed drag and drop from first item to second item with offset positioning at (212, 534)
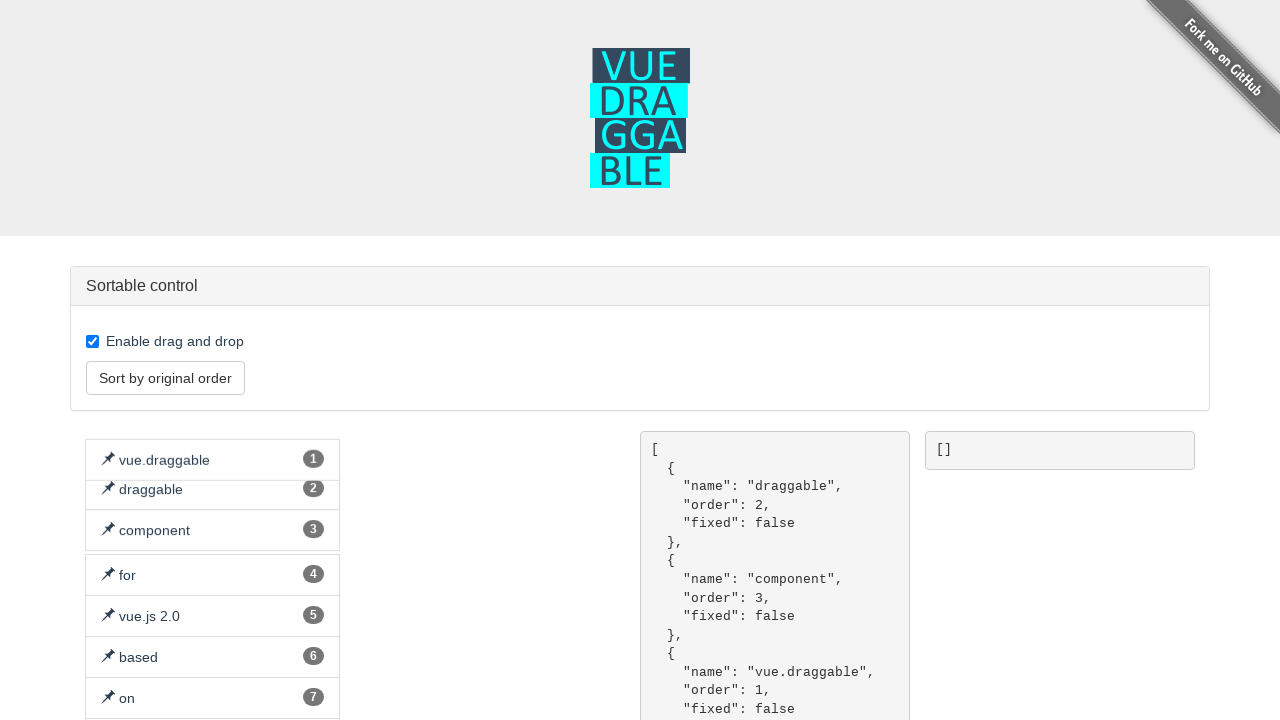

Waited 1 second to observe drag and drop result
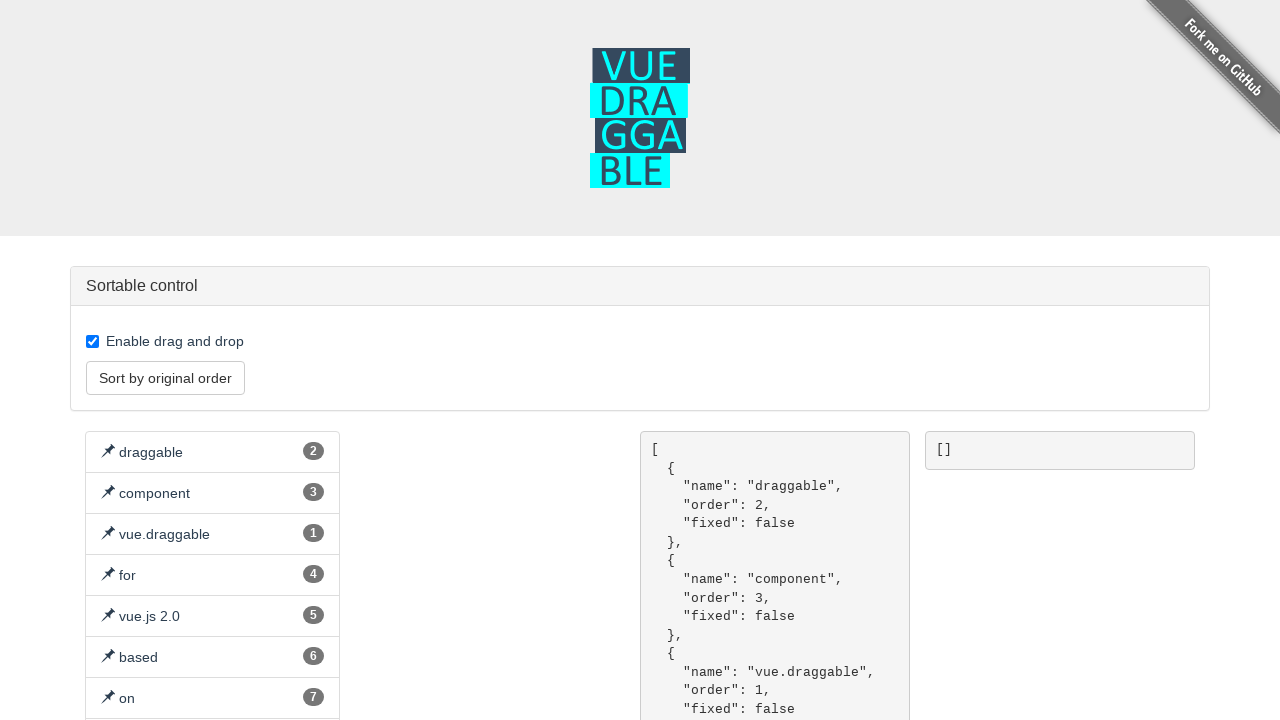

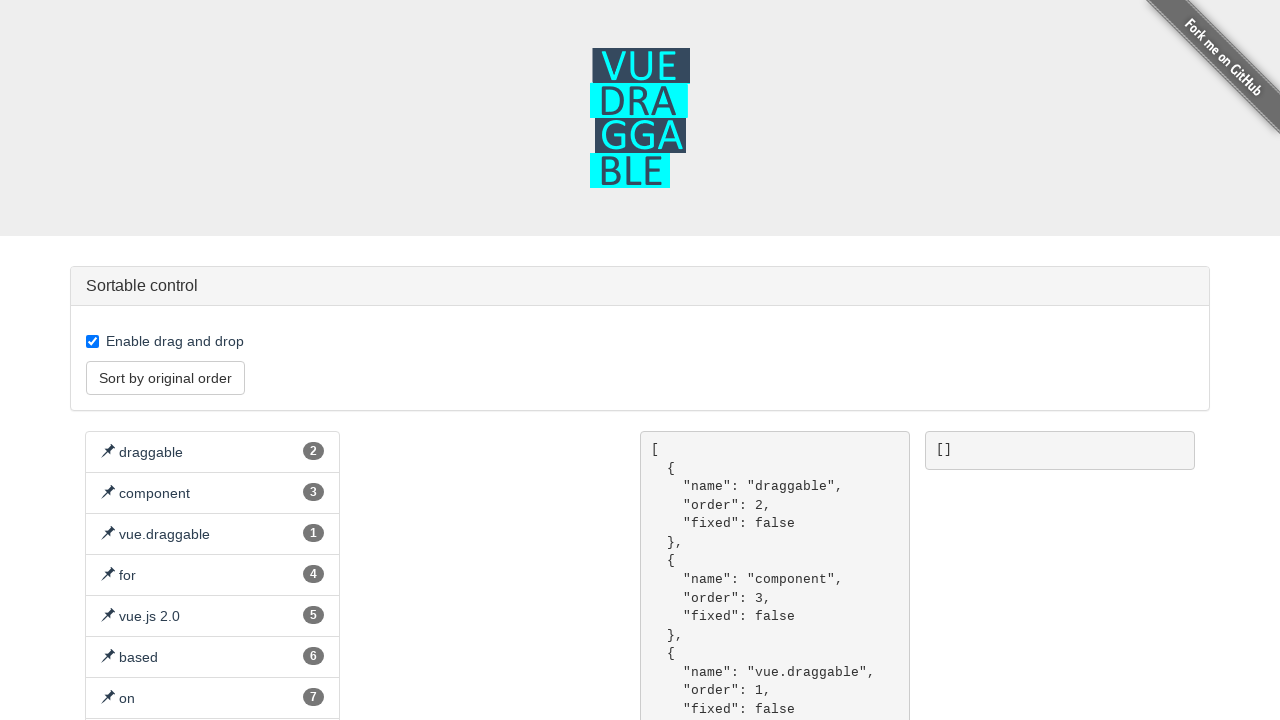